Tests finding all elements with a specific class name, counting them, iterating through their text, and accessing a specific element by index

Starting URL: https://kristinek.github.io/site/examples/locators

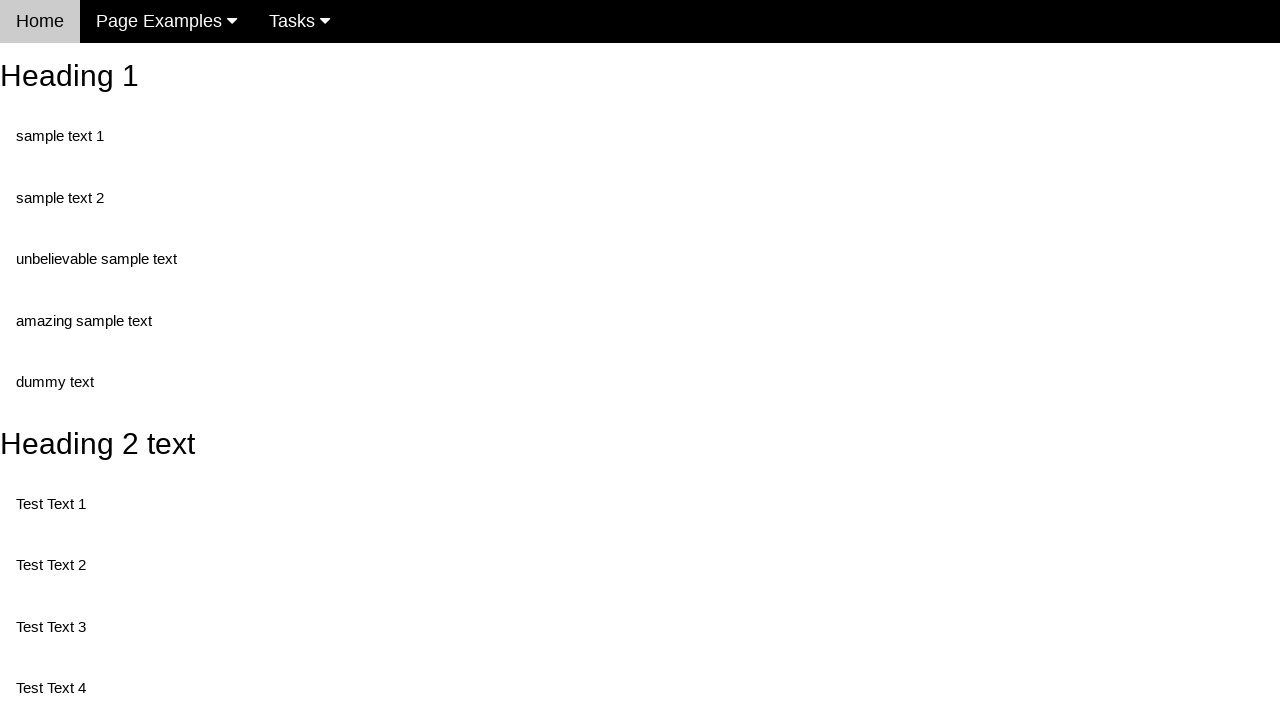

Navigated to locators example page
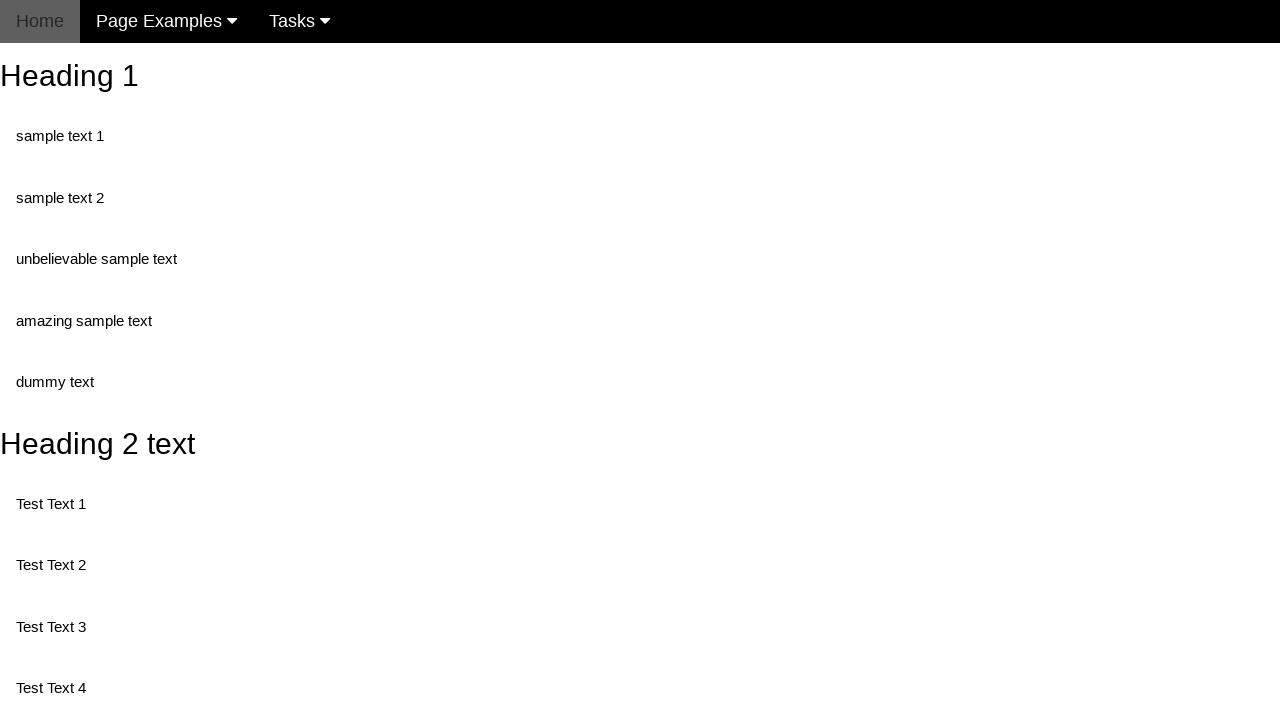

Waited for elements with class 'test' to be present
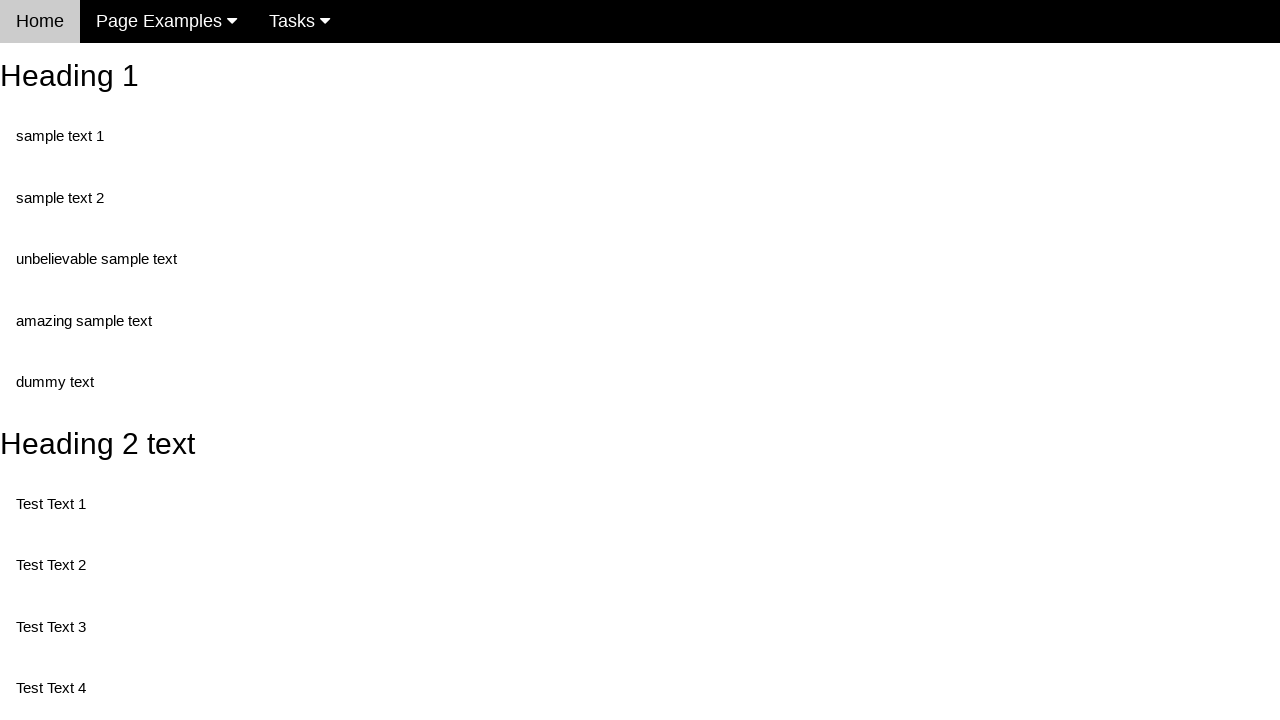

Located all elements with class 'test'
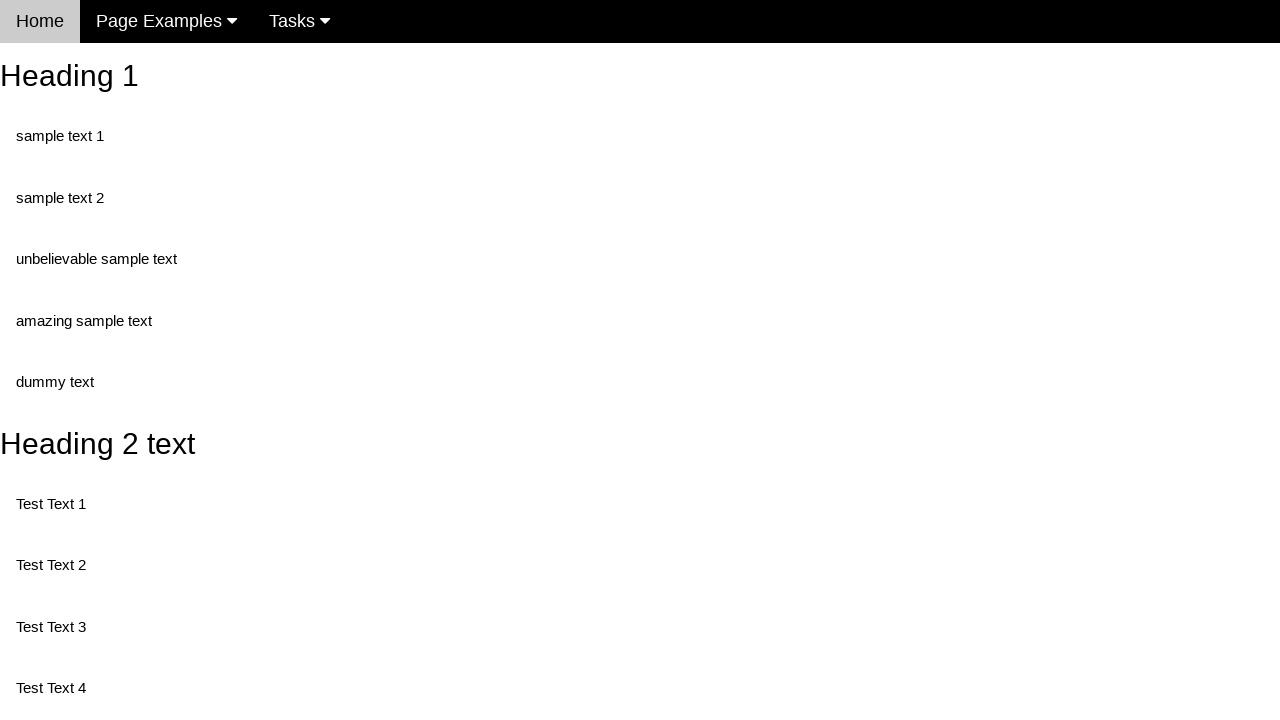

Counted 5 elements with class 'test'
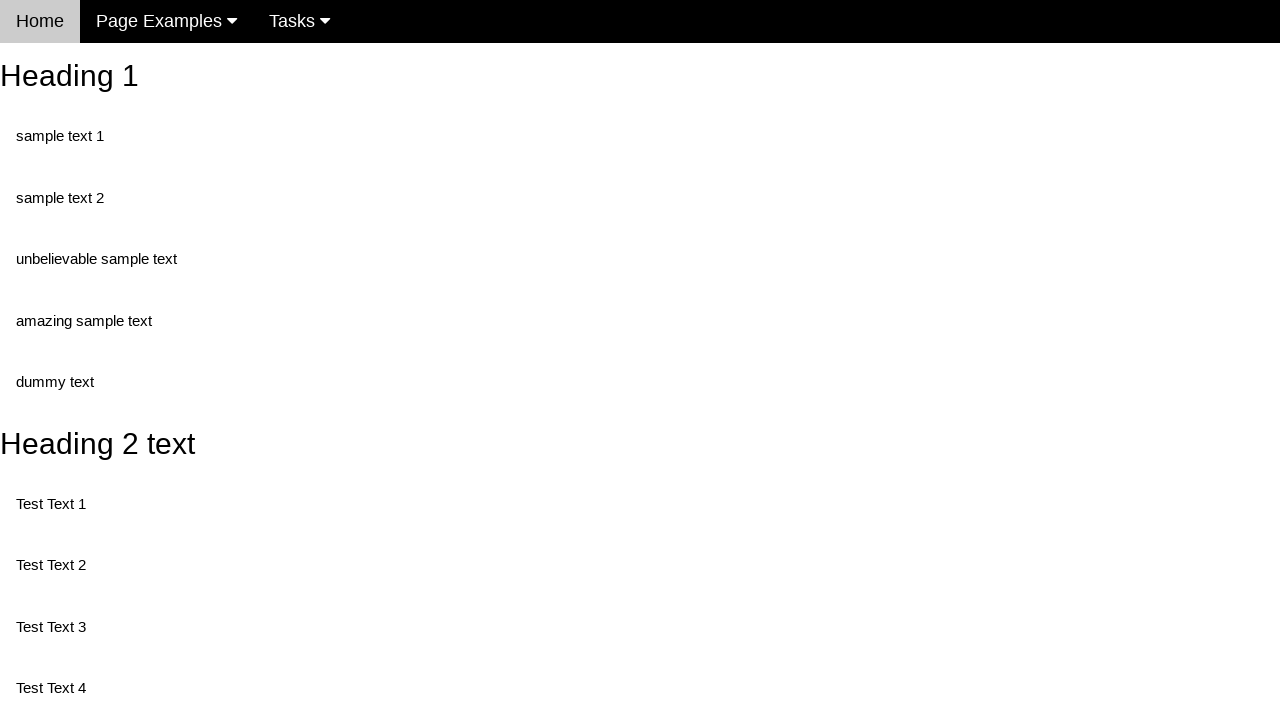

Retrieved text from element 0: 'Test Text 1'
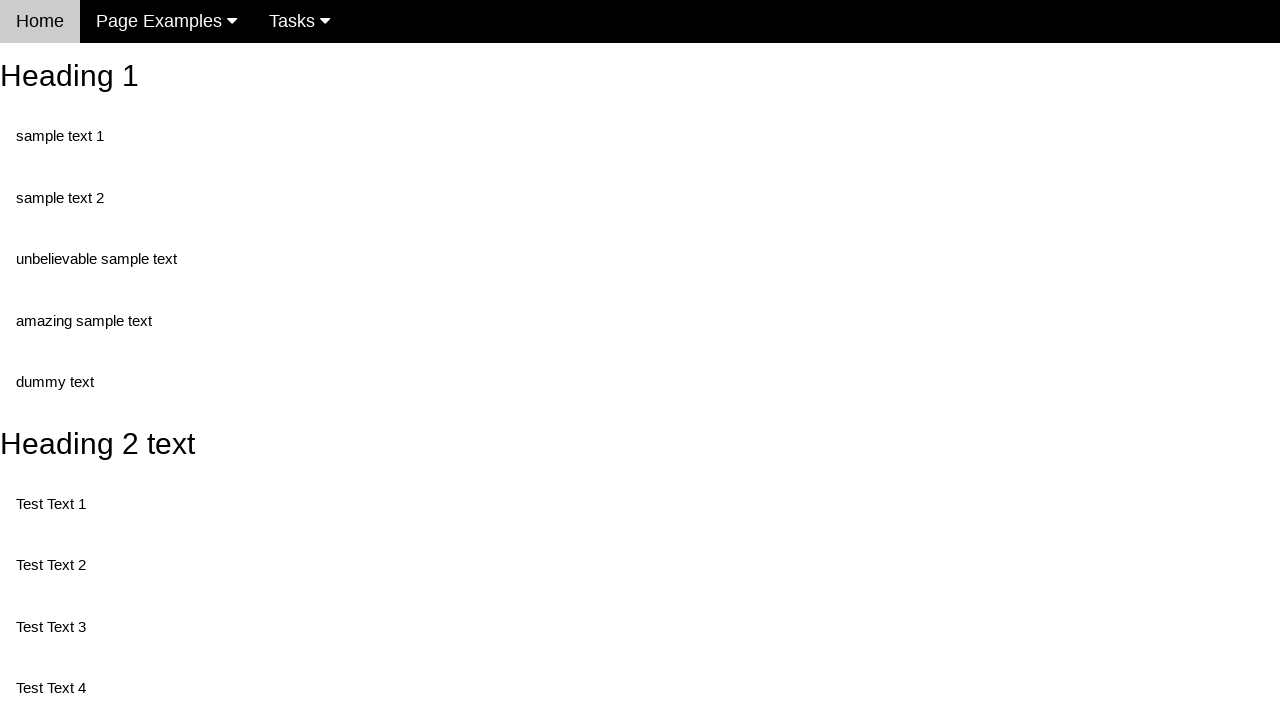

Retrieved text from element 1: 'Test Text 3'
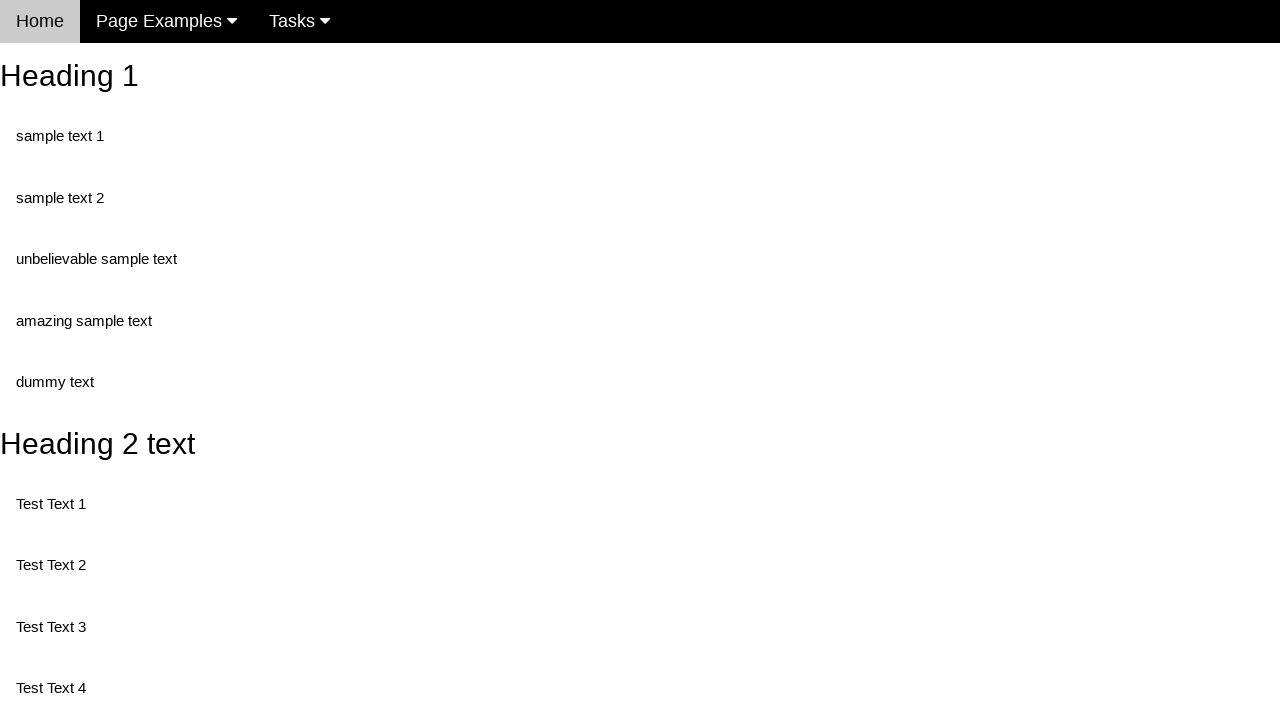

Retrieved text from element 2: 'Test Text 4'
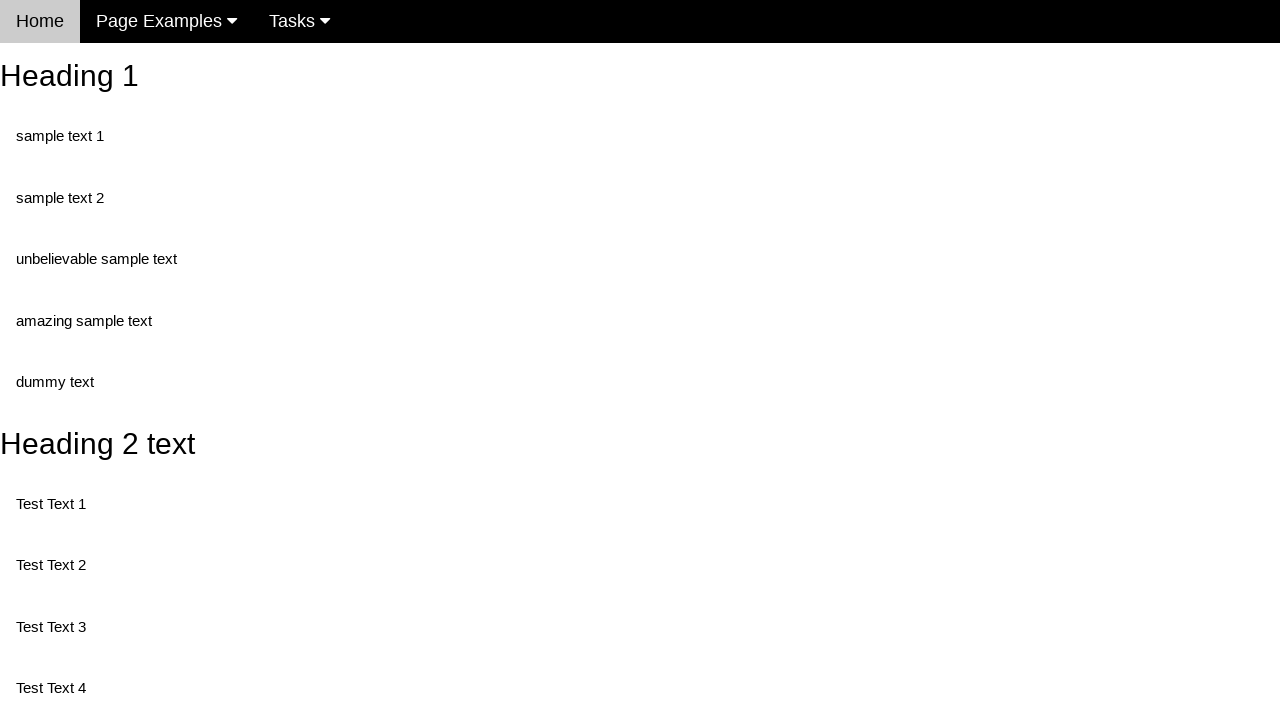

Retrieved text from element 3: 'Test Text 5'
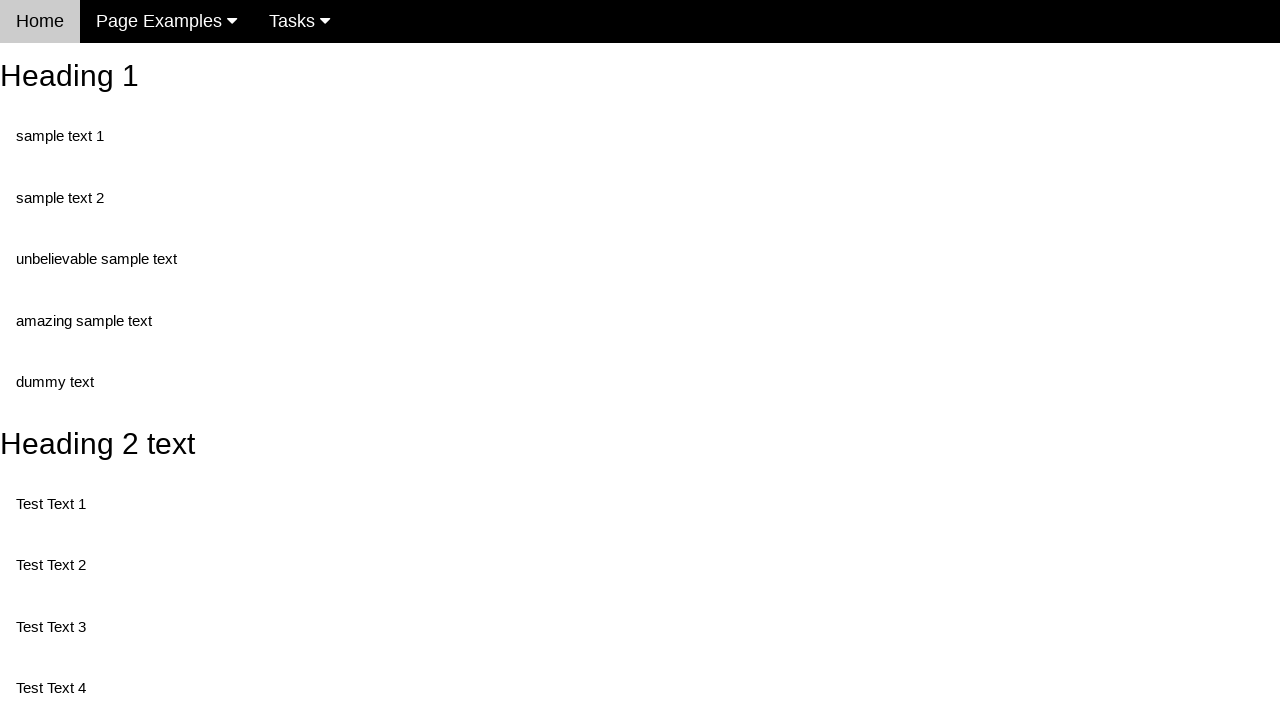

Retrieved text from element 4: 'Test Text 6'
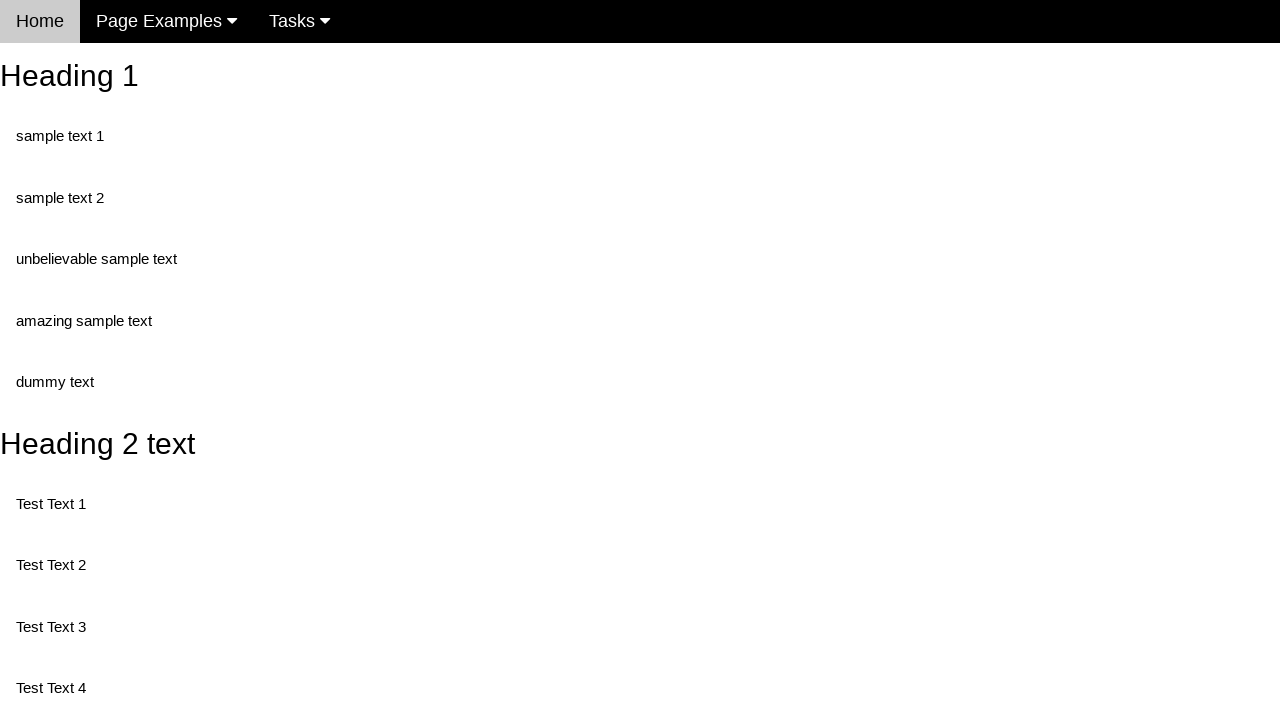

Retrieved text from third element (index 2): 'Test Text 4'
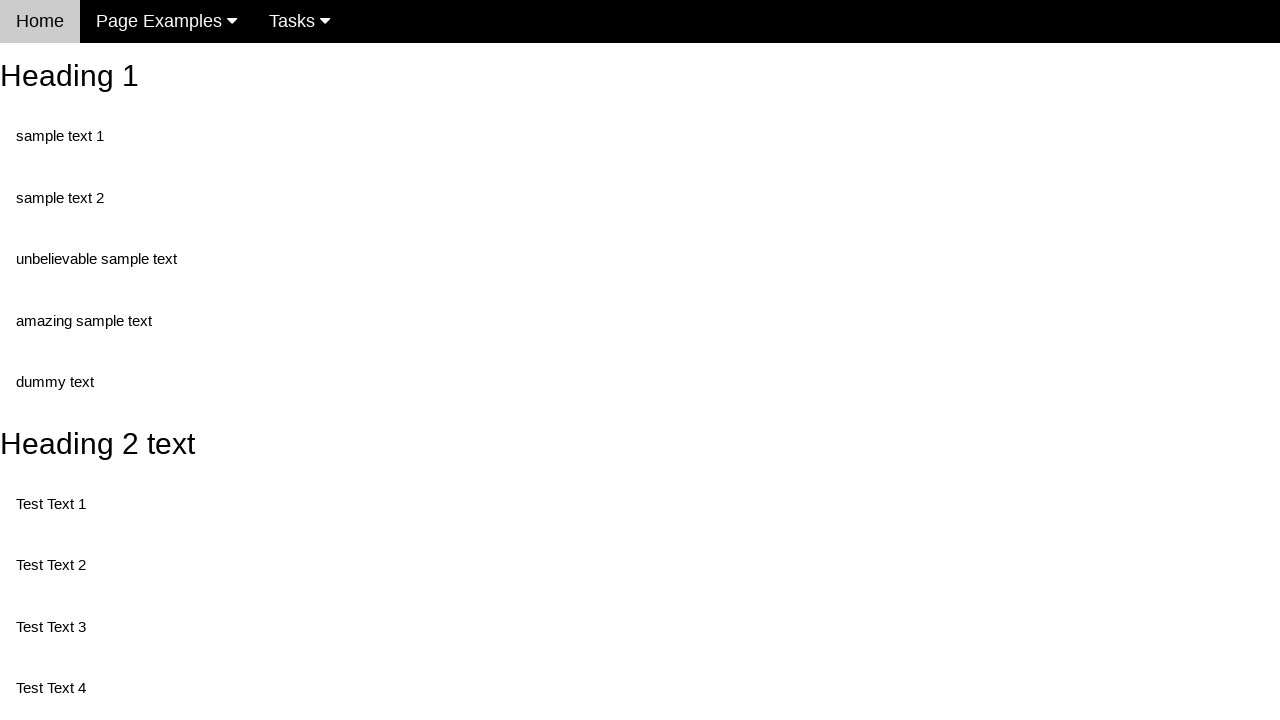

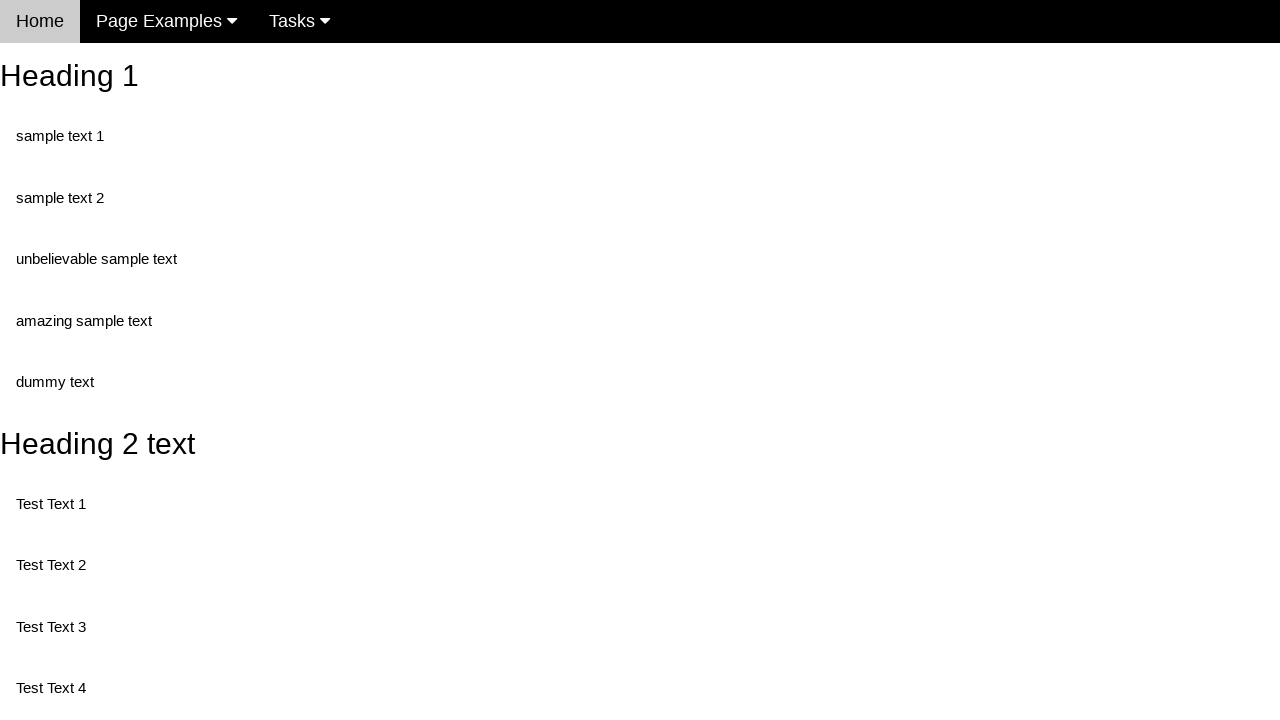